Tests prompt alert functionality by clicking the prompt button, entering text in the prompt, and verifying the entered text appears.

Starting URL: https://demoqa.com/alerts

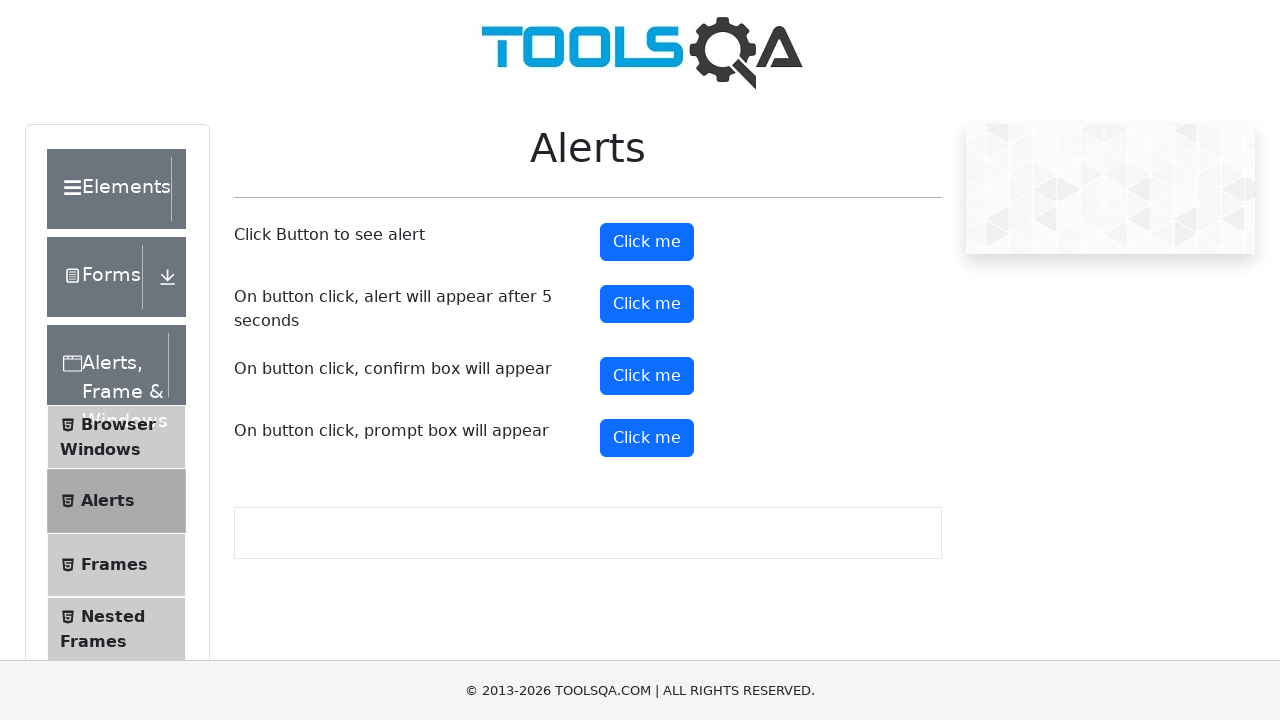

Set up dialog handler to accept prompt with 'some text'
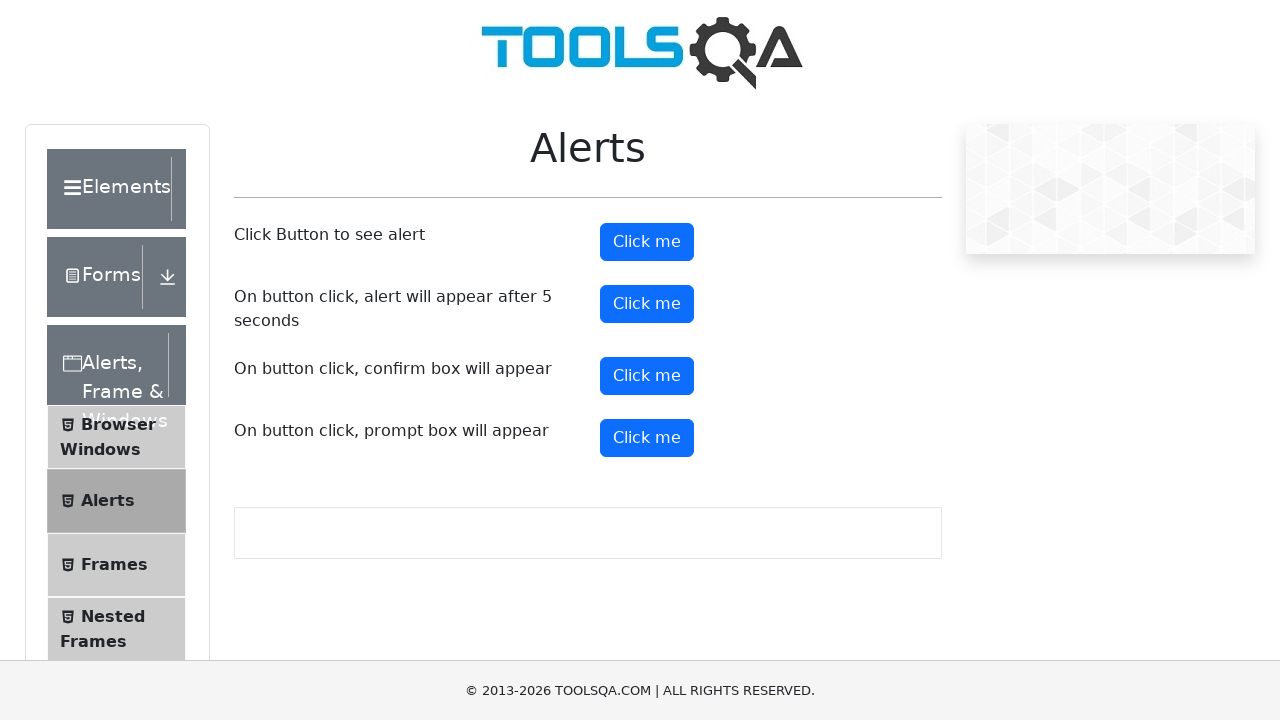

Clicked prompt button to trigger alert at (647, 438) on #promtButton
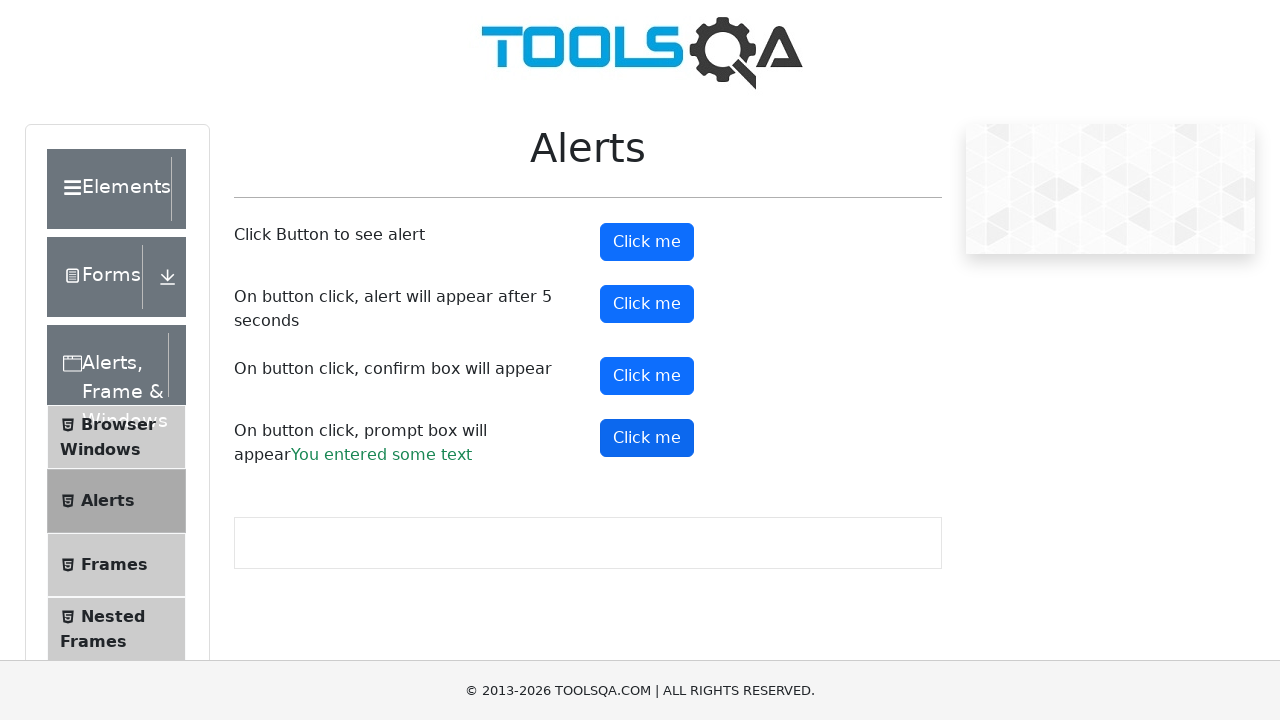

Prompt result text appeared on page
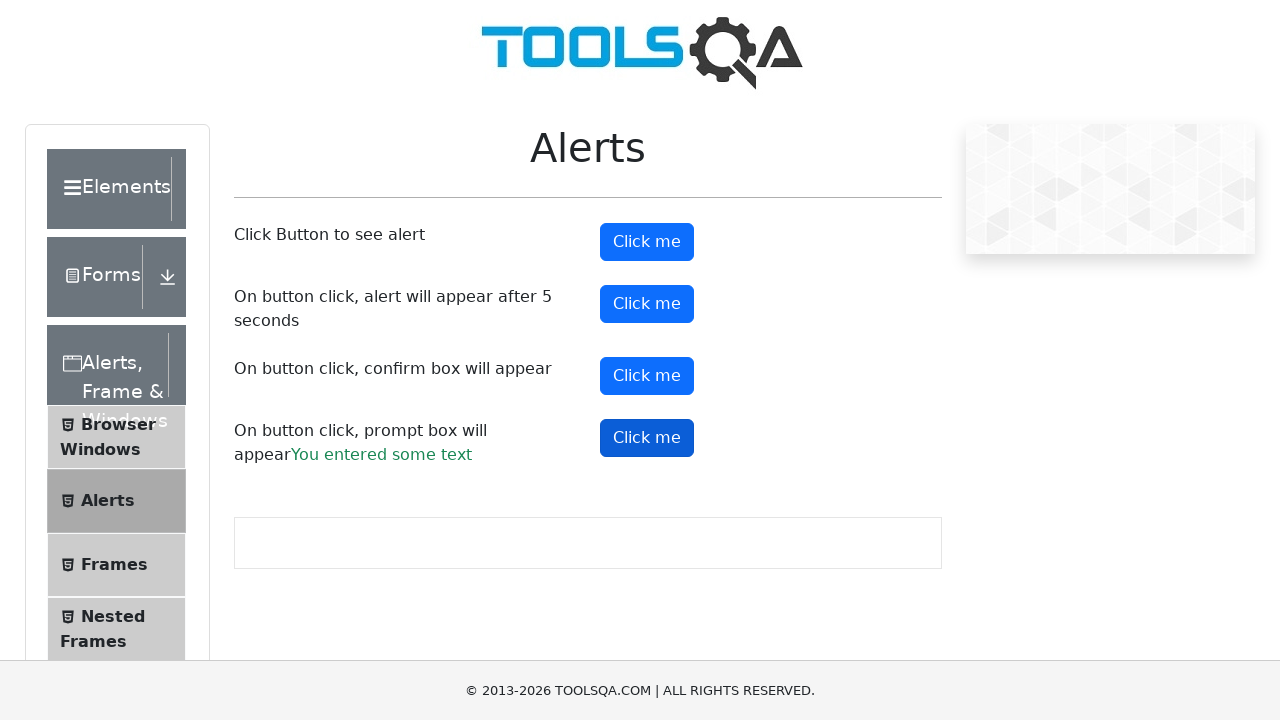

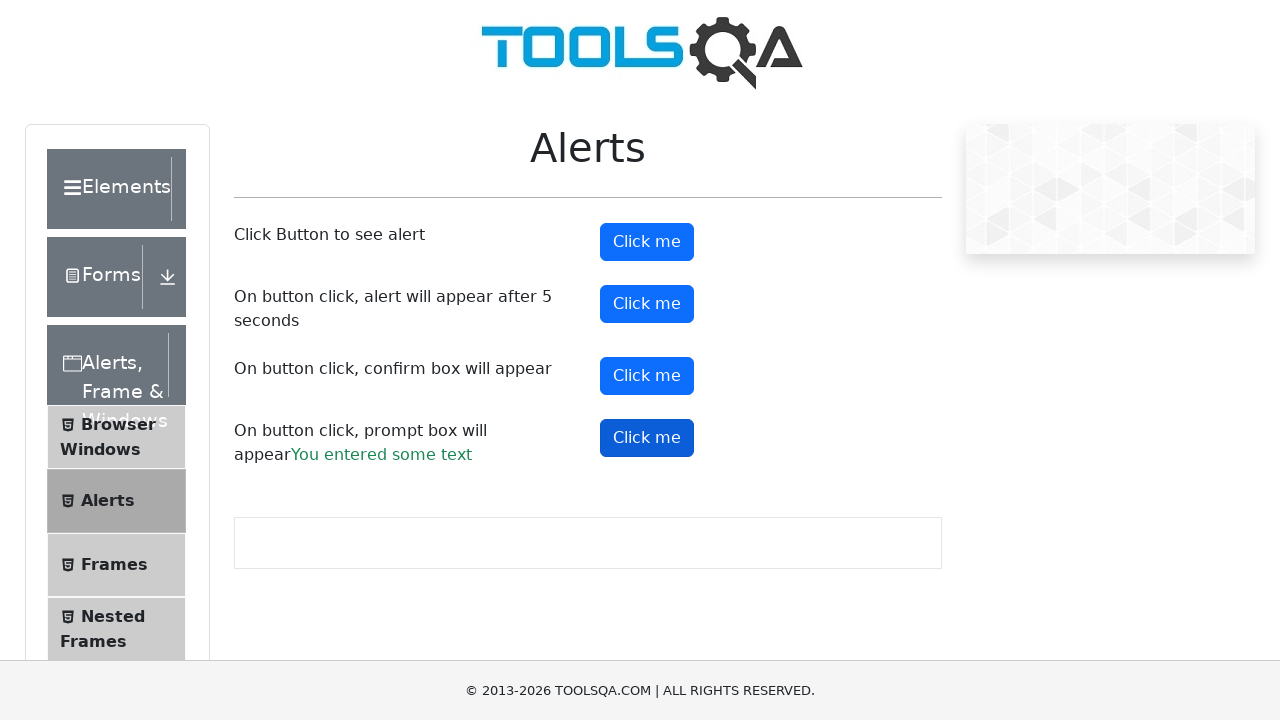